Tests mouse hover interaction on the Automation Practice page by moving the mouse to the "Mouse Hover" button element

Starting URL: https://rahulshettyacademy.com/AutomationPractice/

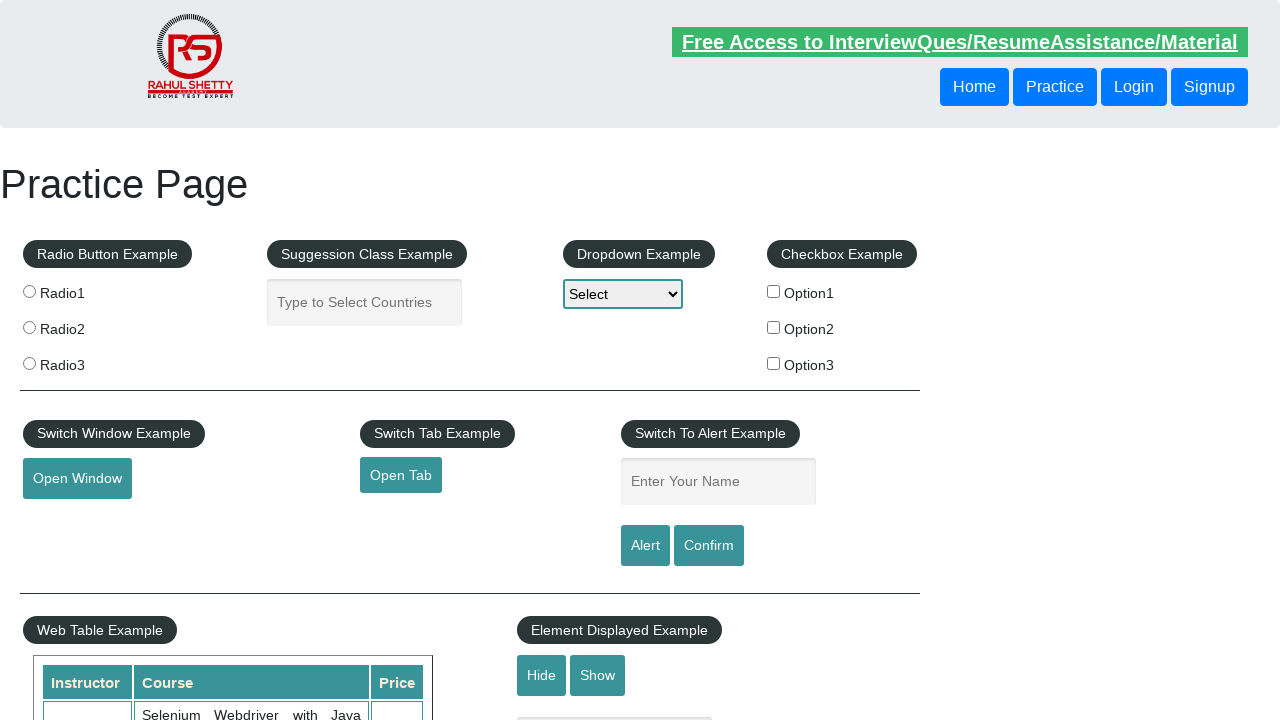

Hovered over the 'Mouse Hover' button to trigger hover state at (83, 361) on button#mousehover
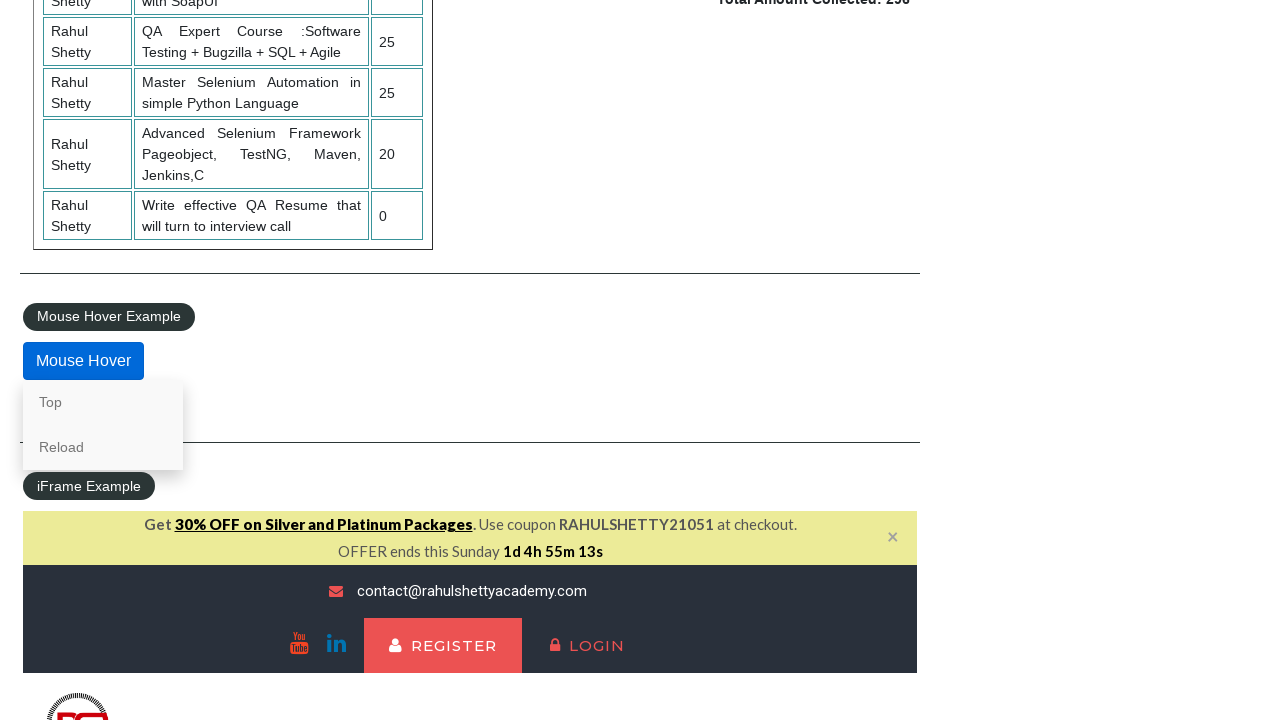

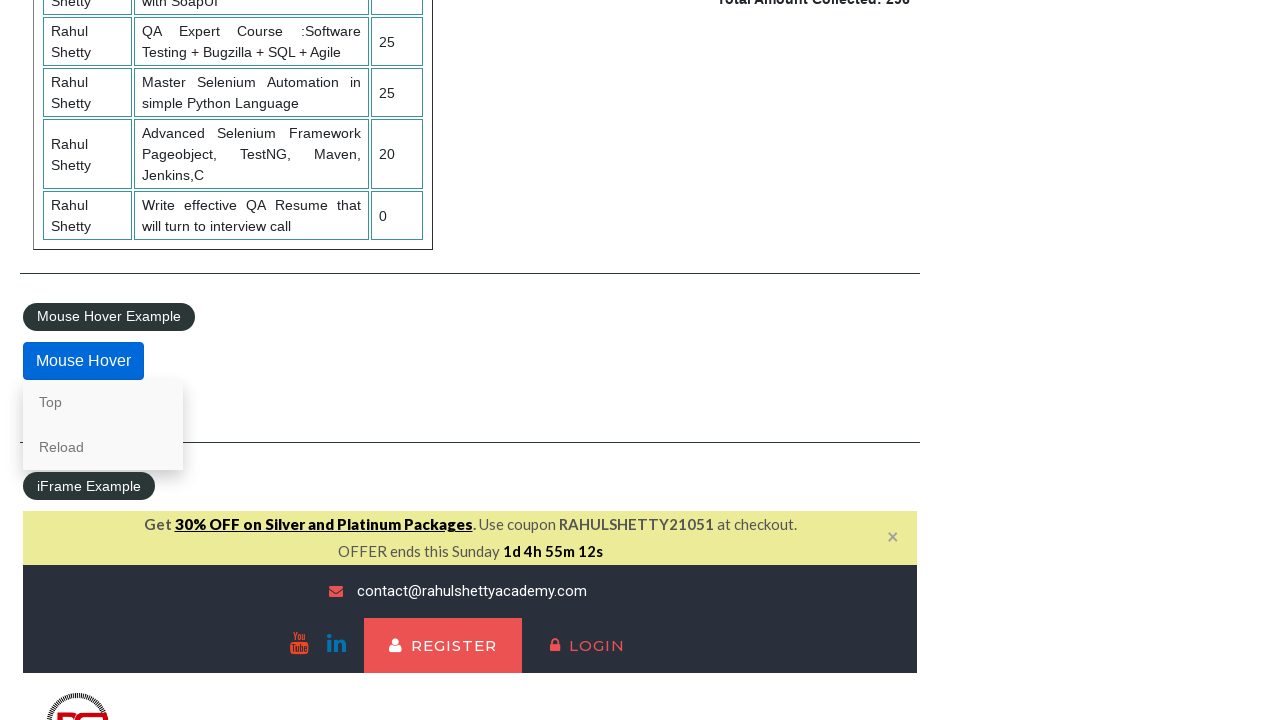